Tests the jQuery UI autocomplete widget by switching into an iframe, typing text into the autocomplete field, and attempting to click a button after switching back to the main frame

Starting URL: http://jqueryui.com/autocomplete/

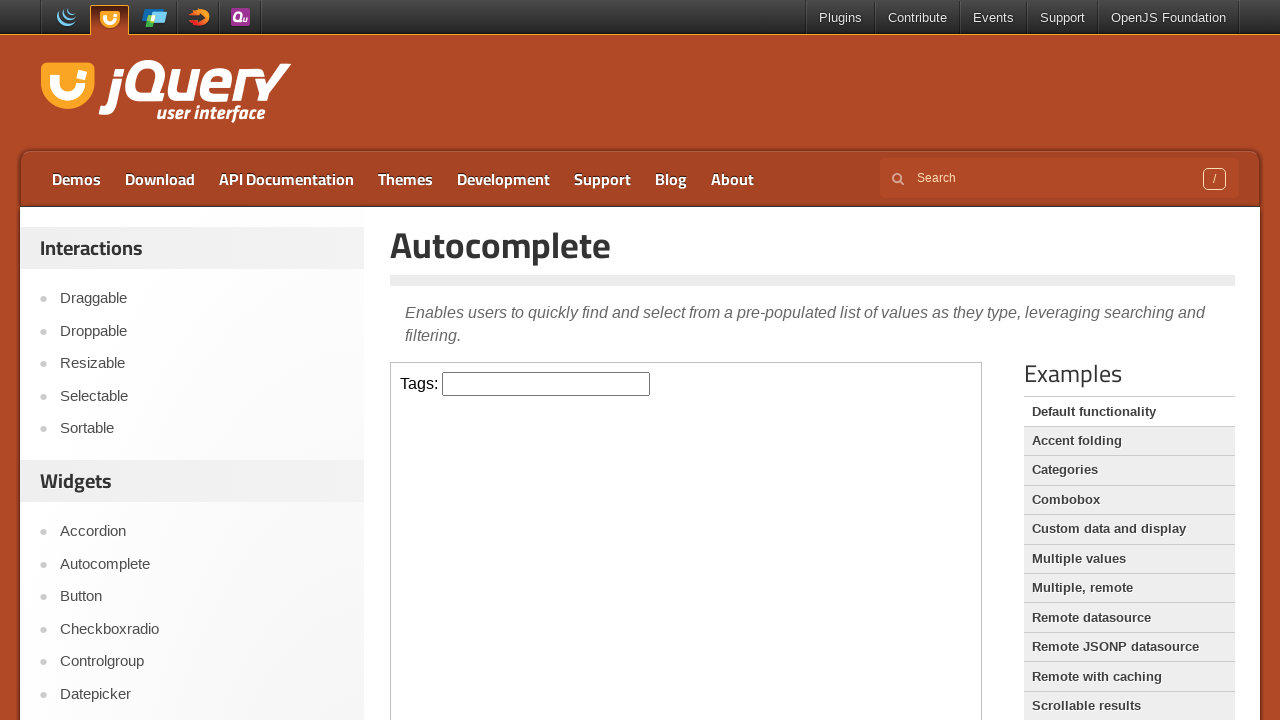

Located the demo iframe
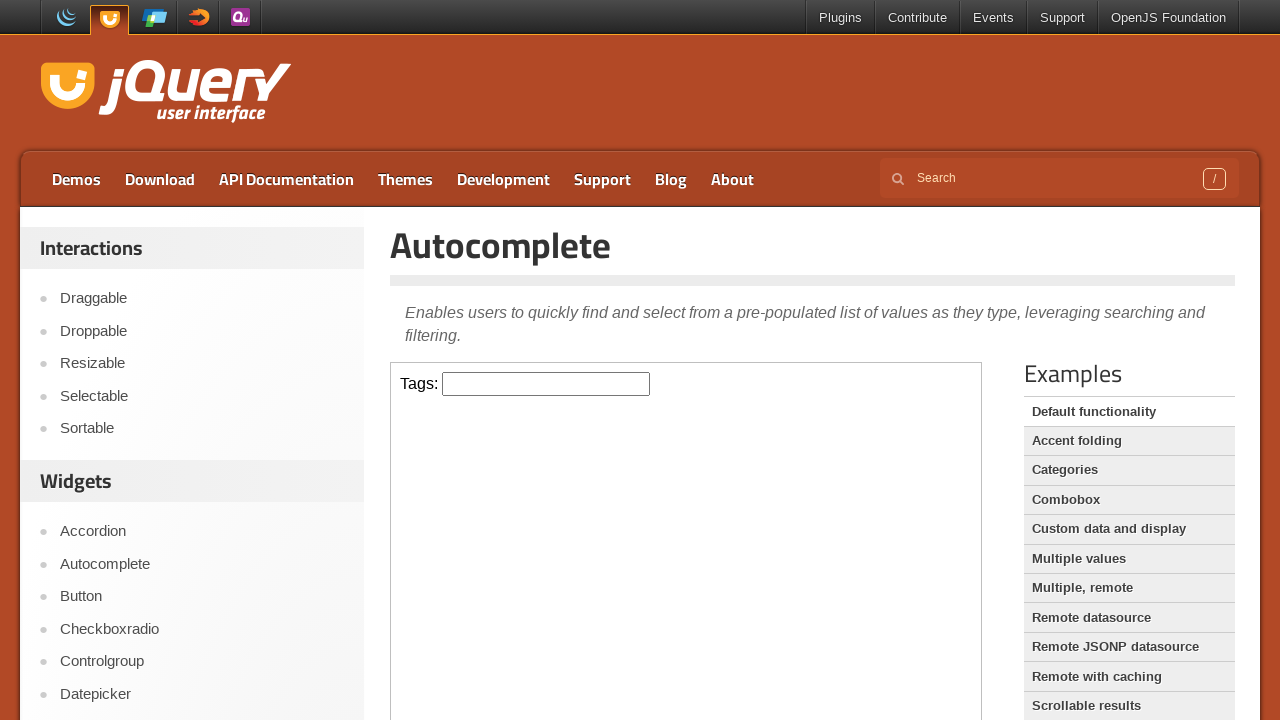

Typed 'Selenium' into the autocomplete field within the iframe on .demo-frame >> internal:control=enter-frame >> #tags
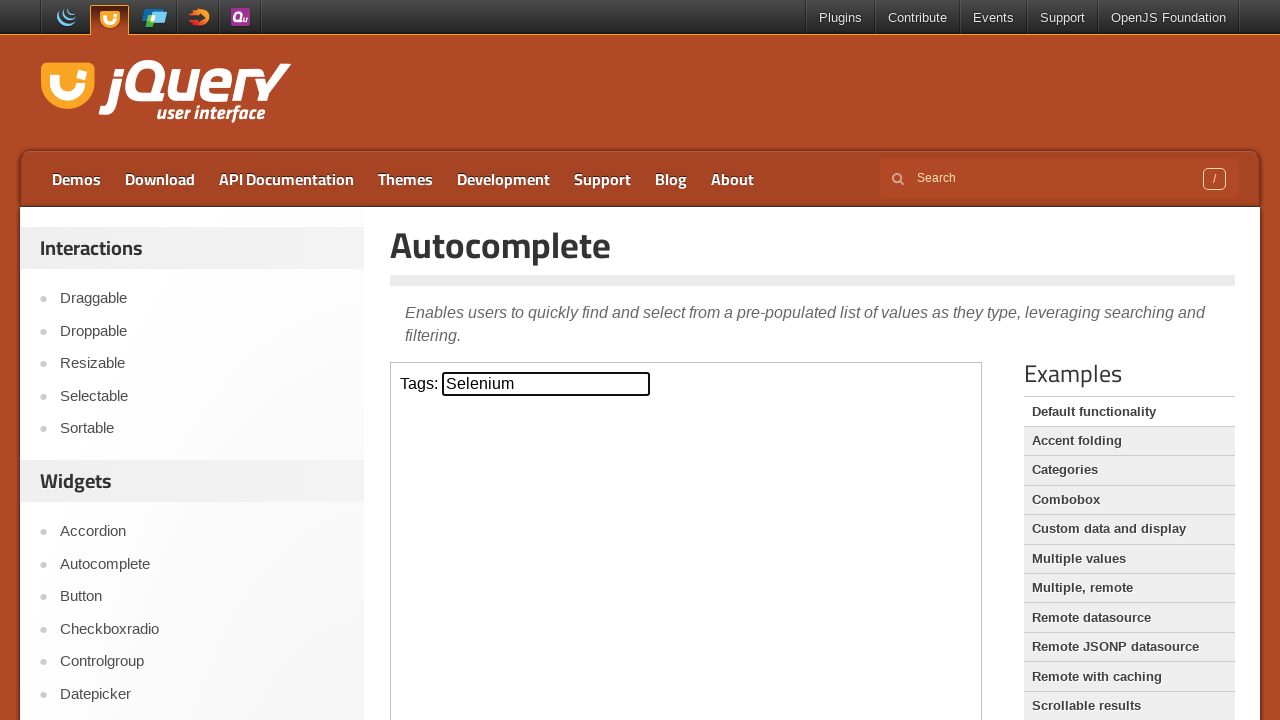

Failed to click button 'Button123' as expected (button does not exist) on text=Button123
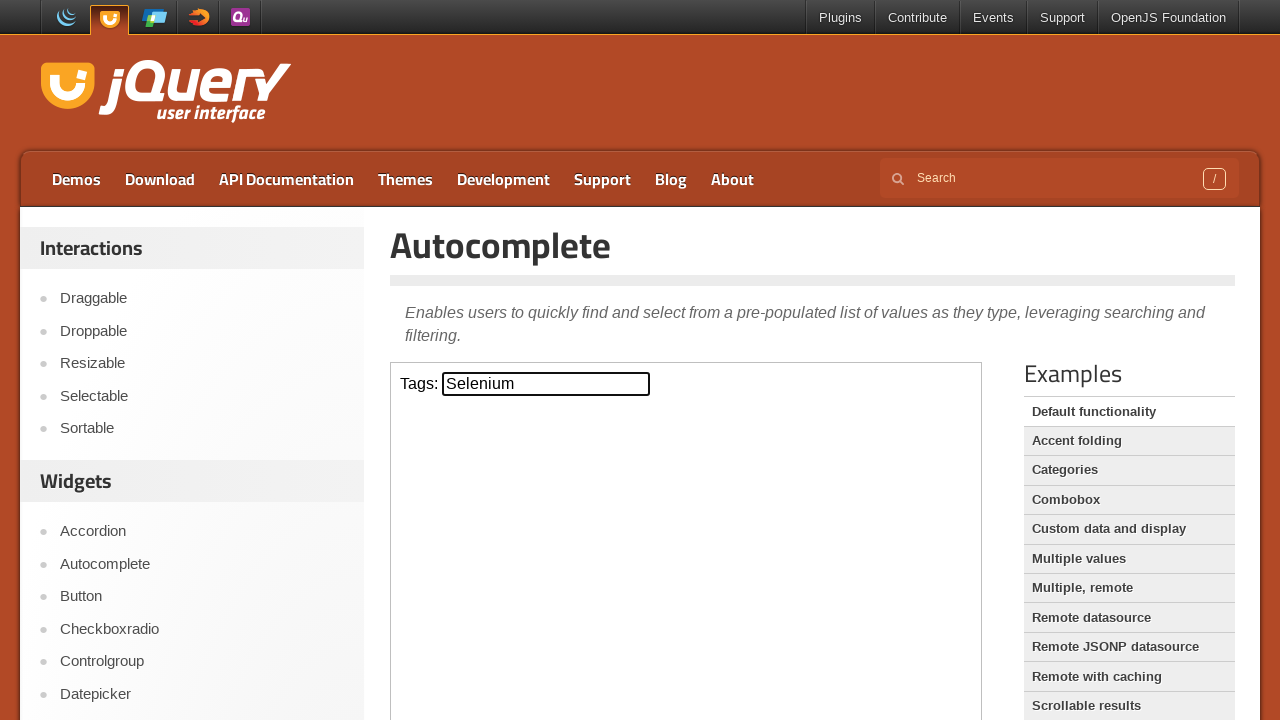

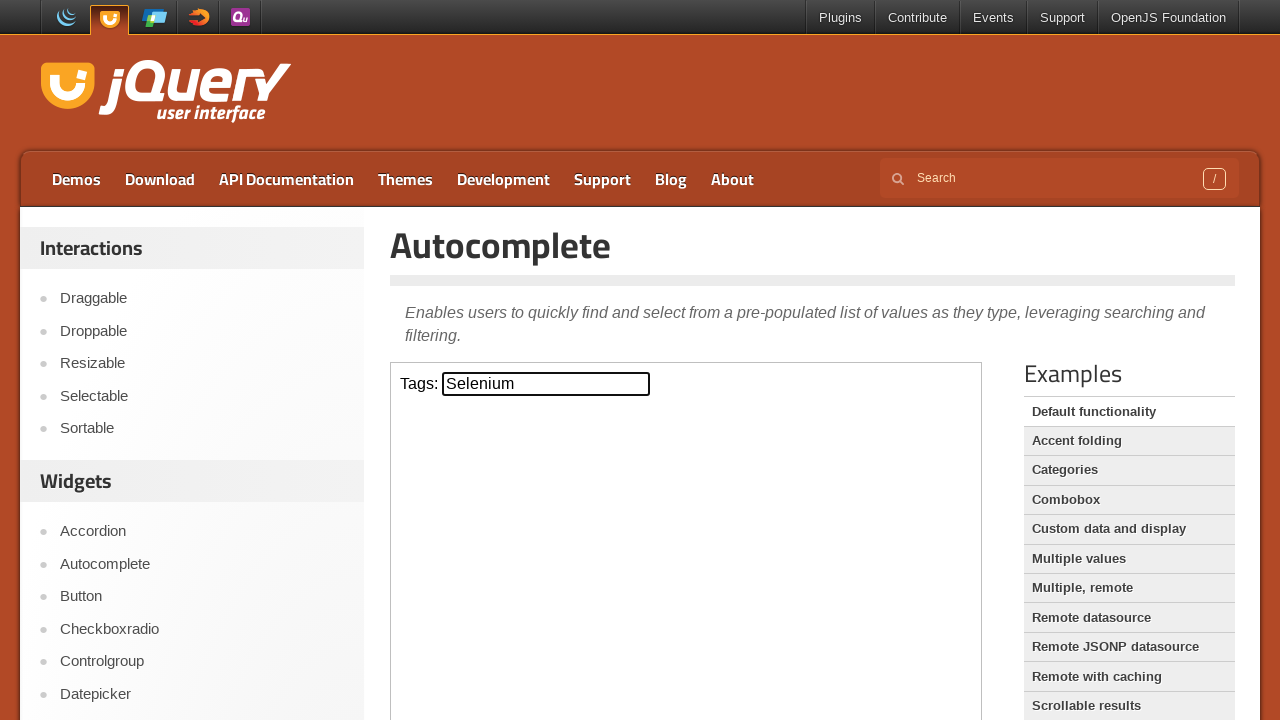